Tests an explicit wait scenario where the script waits for a price element to show "100", then clicks a book button, calculates a mathematical result based on a displayed value, and submits the answer

Starting URL: http://suninjuly.github.io/explicit_wait2.html

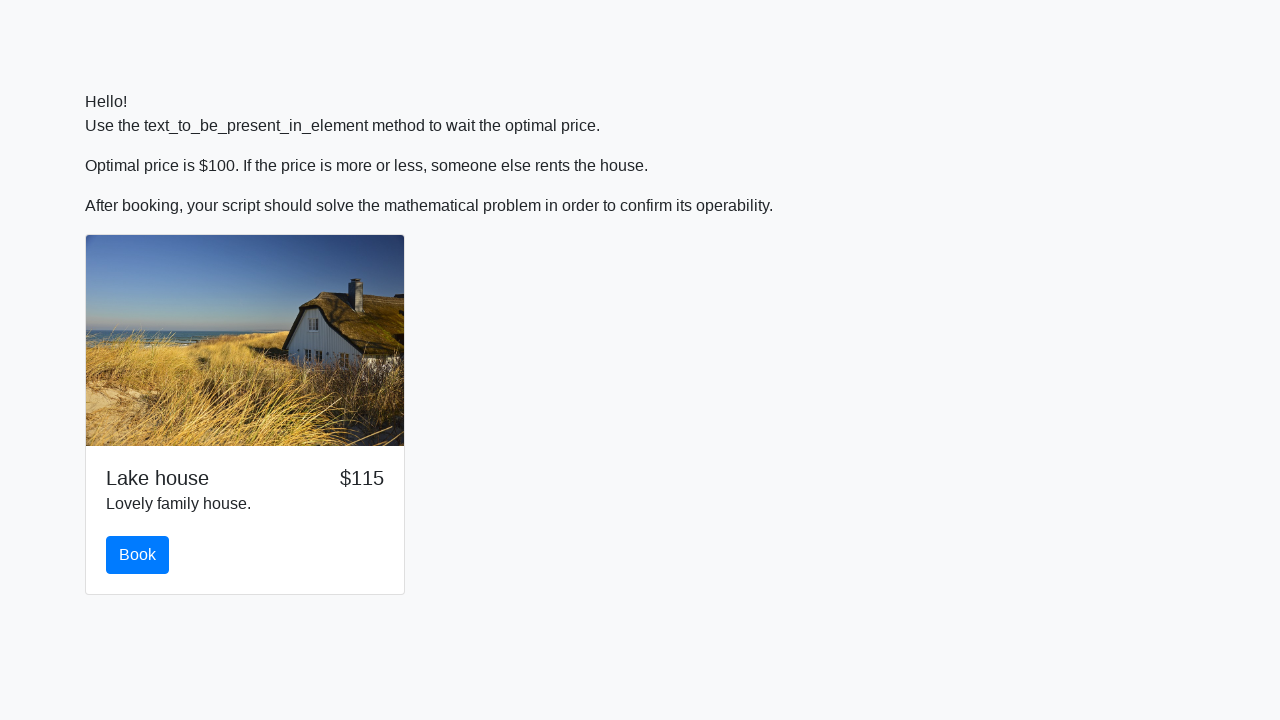

Waited for price element to show '100'
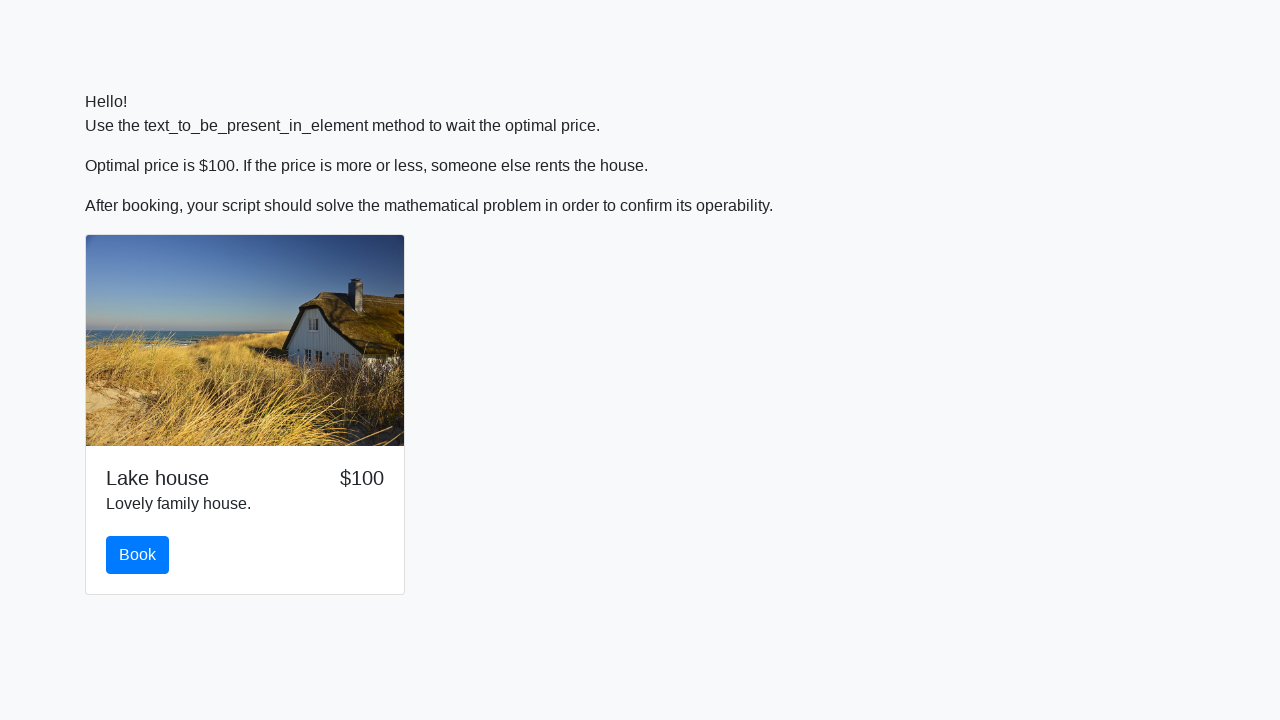

Clicked the book button at (138, 555) on #book
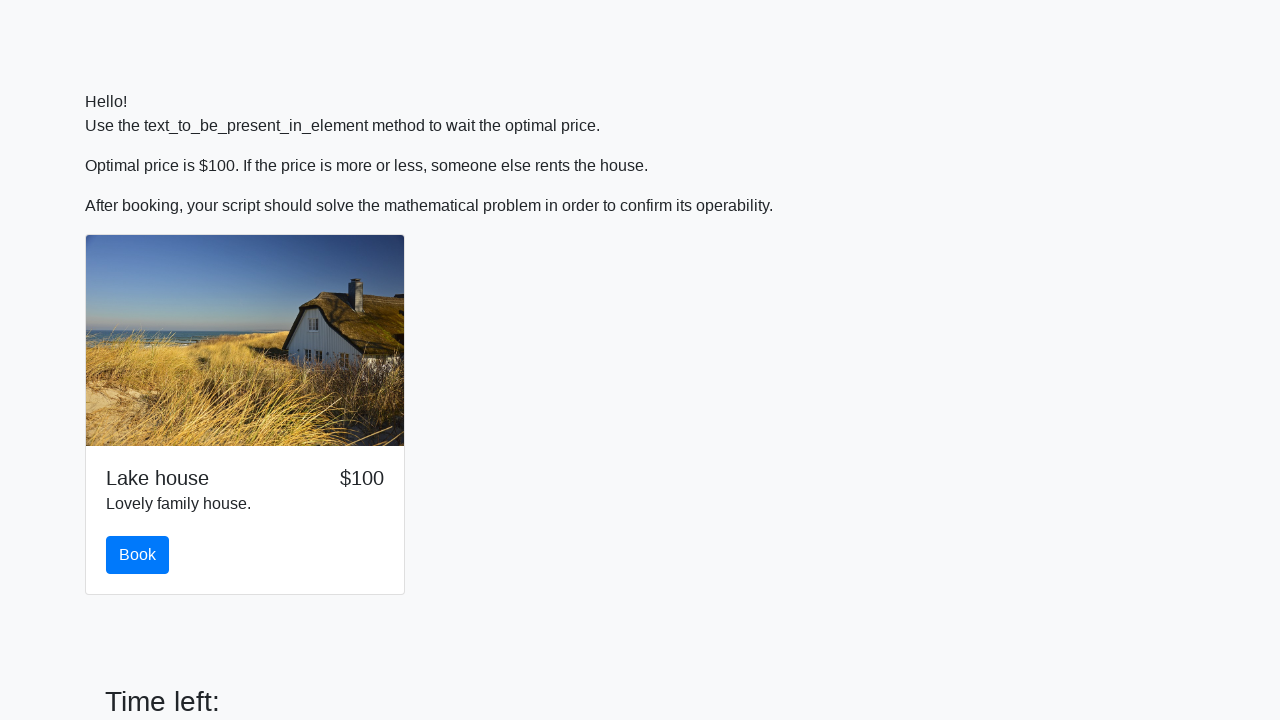

Retrieved input value for calculation
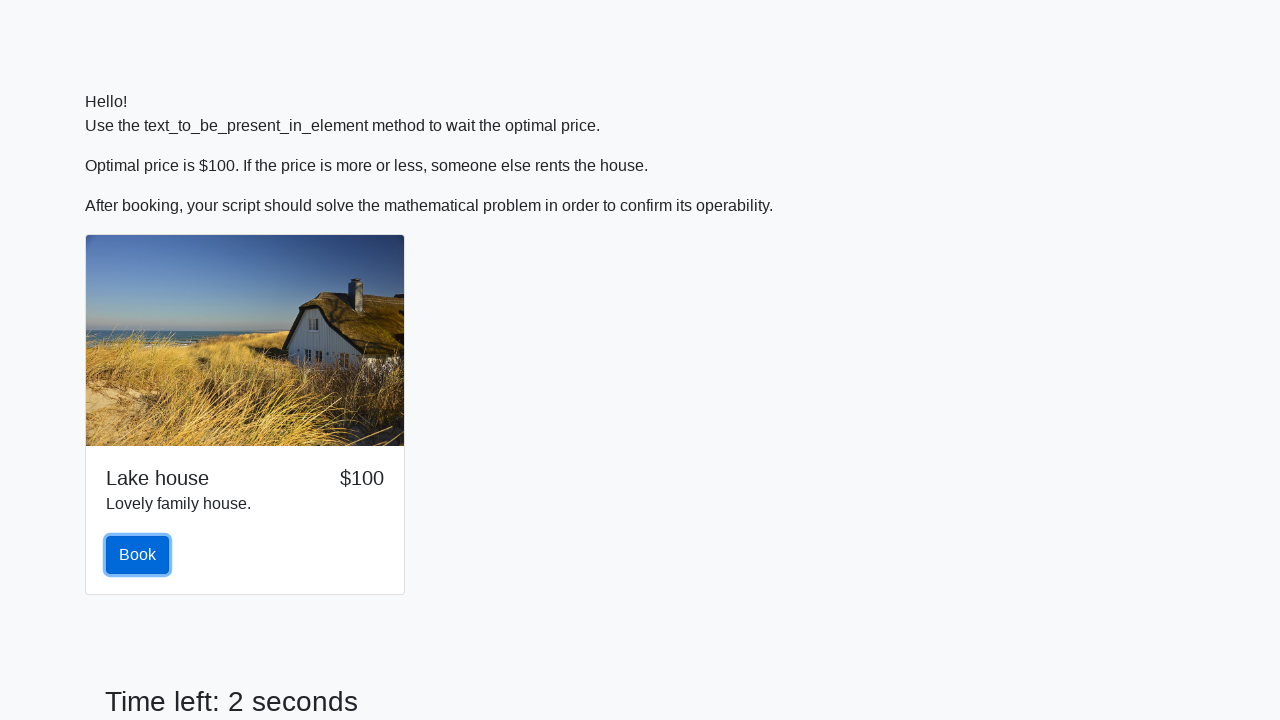

Calculated mathematical result: 1.655233611271477
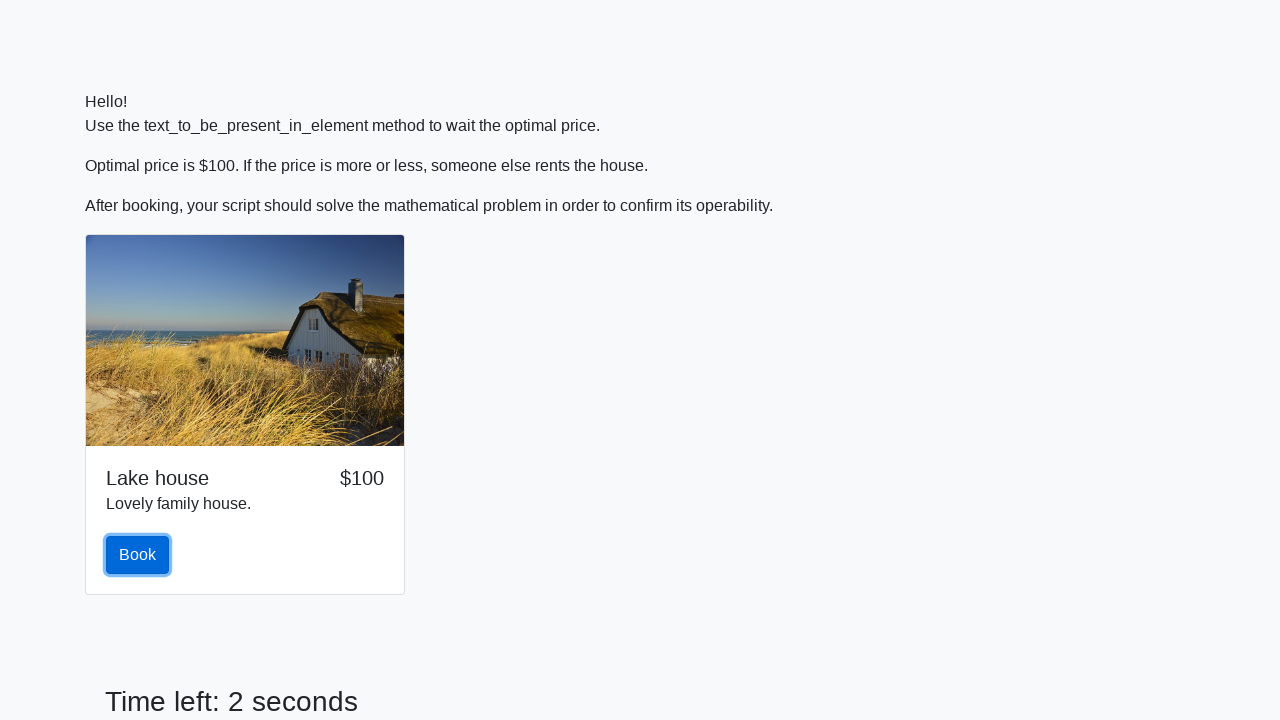

Filled answer field with calculated result on #answer
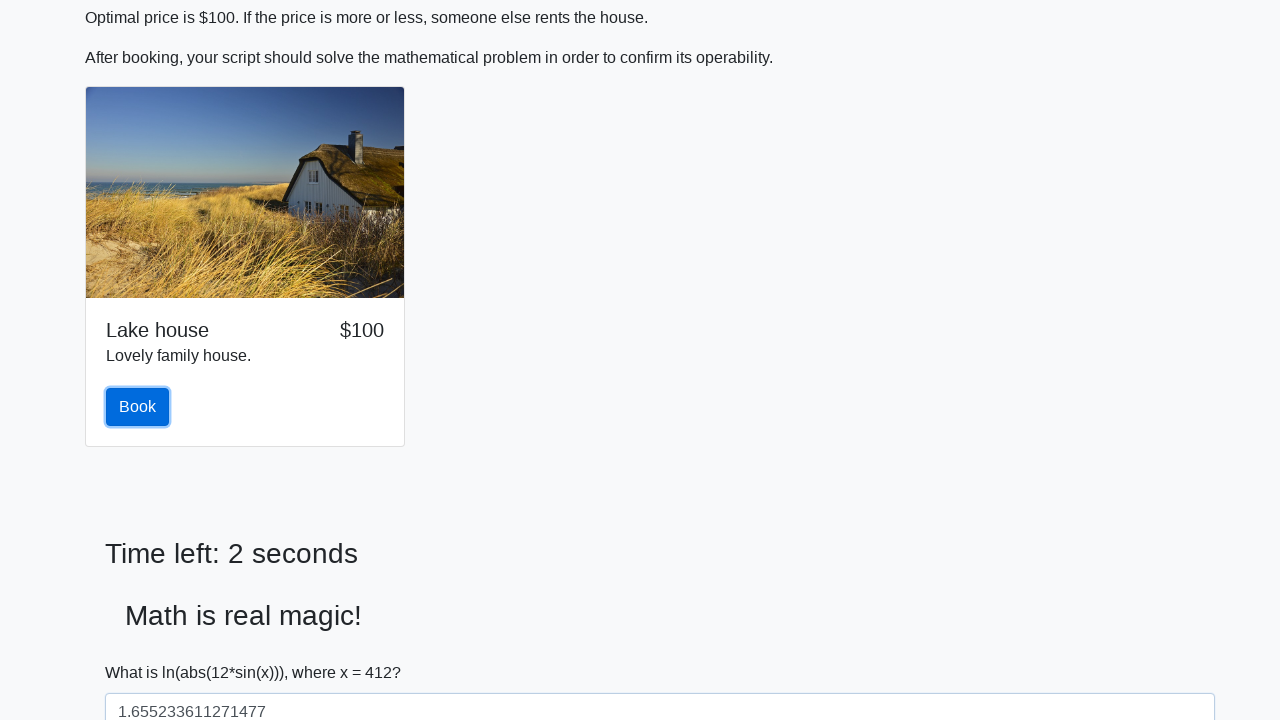

Clicked the solve button to submit answer at (143, 651) on #solve
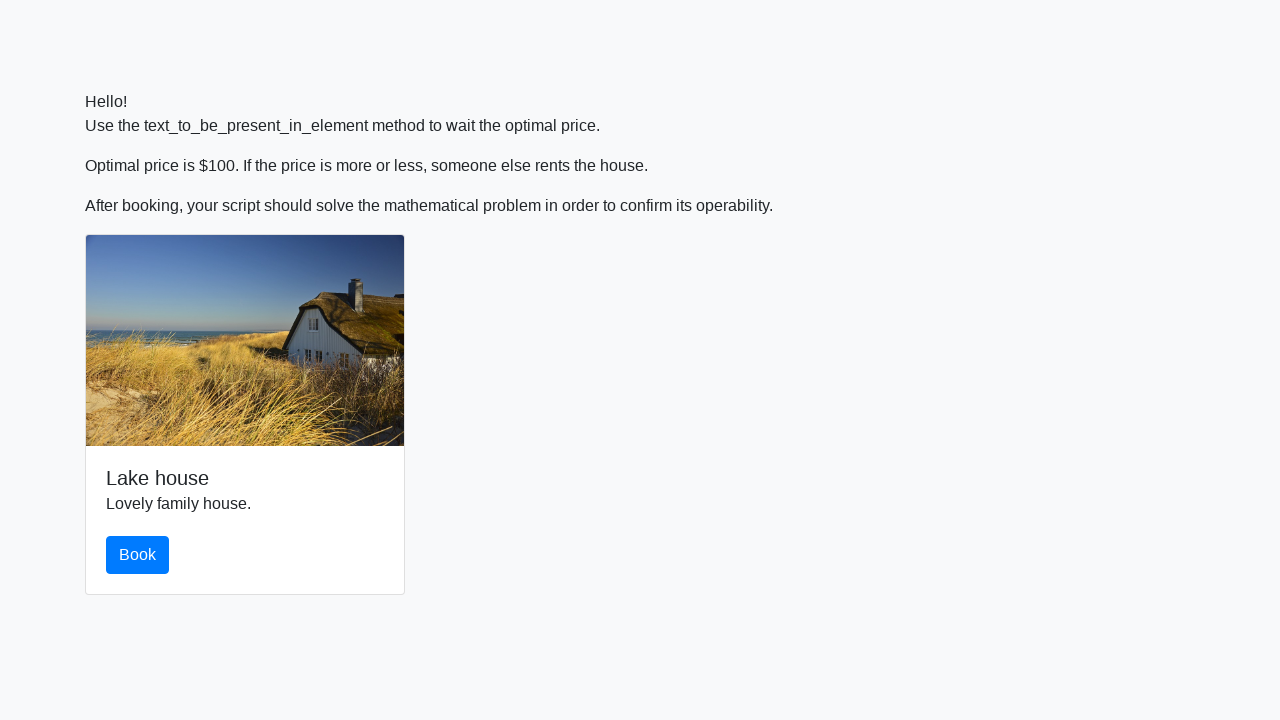

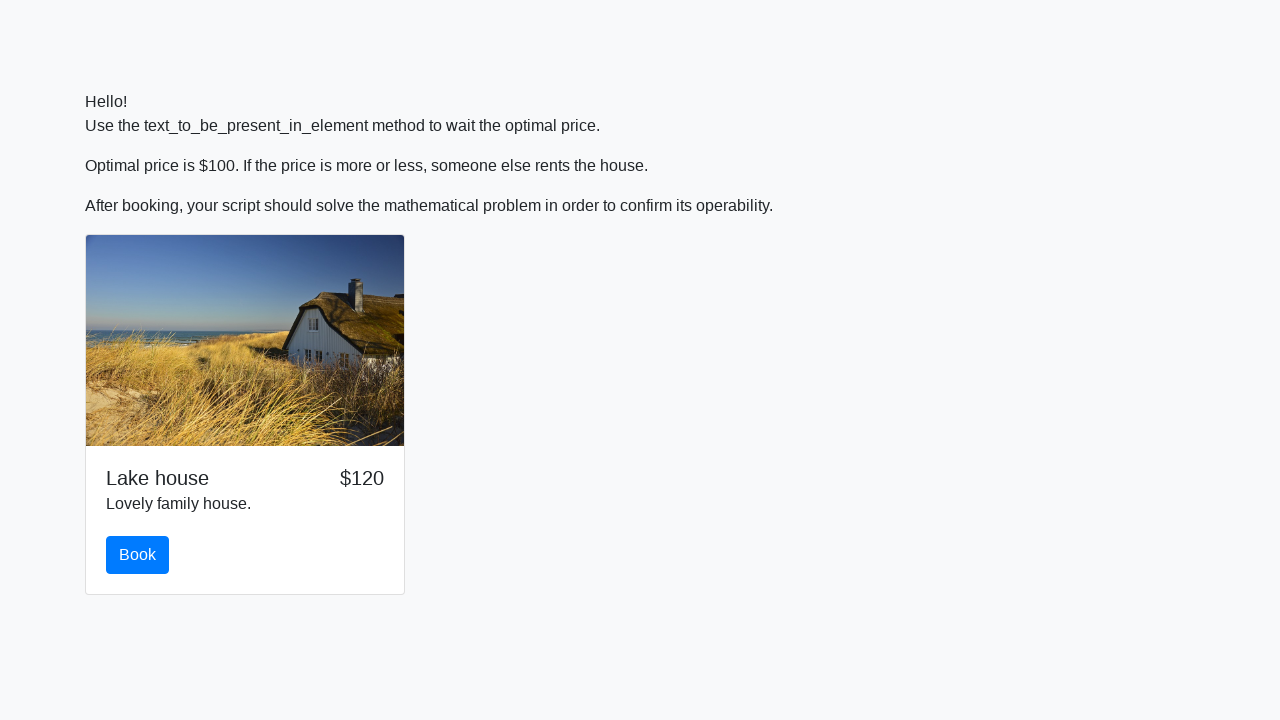